Tests form interaction by filling an input box with text, selecting a radio button, and checking a checkbox on a practice page.

Starting URL: https://awesomeqa.com/practice.html

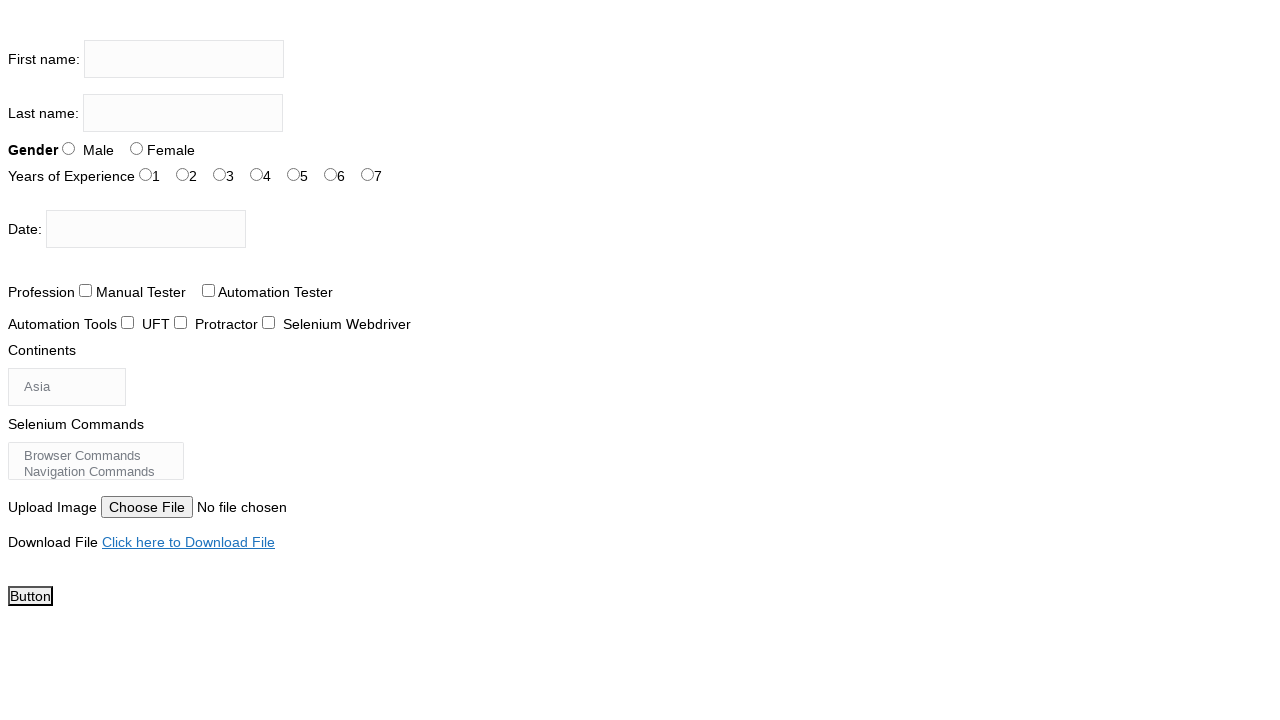

Filled firstname input box with 'The Testing Academy' on input[name='firstname']
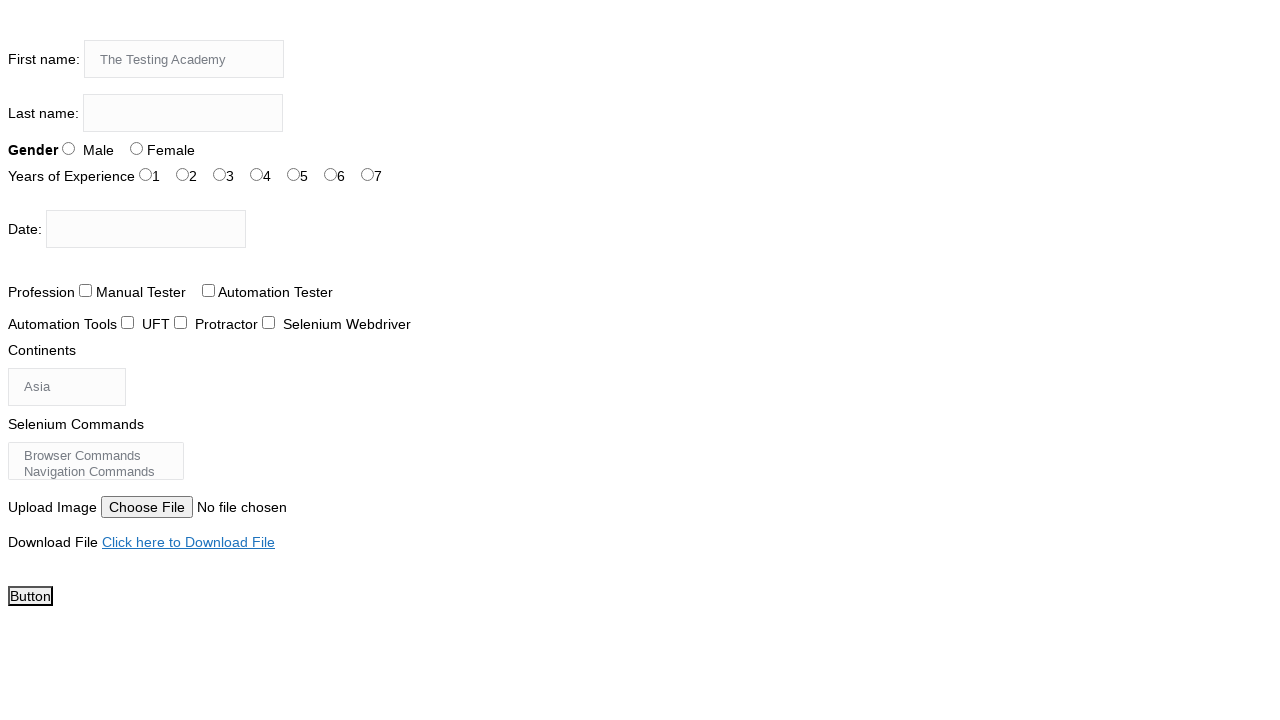

Selected radio button for sex-1 at (136, 148) on #sex-1
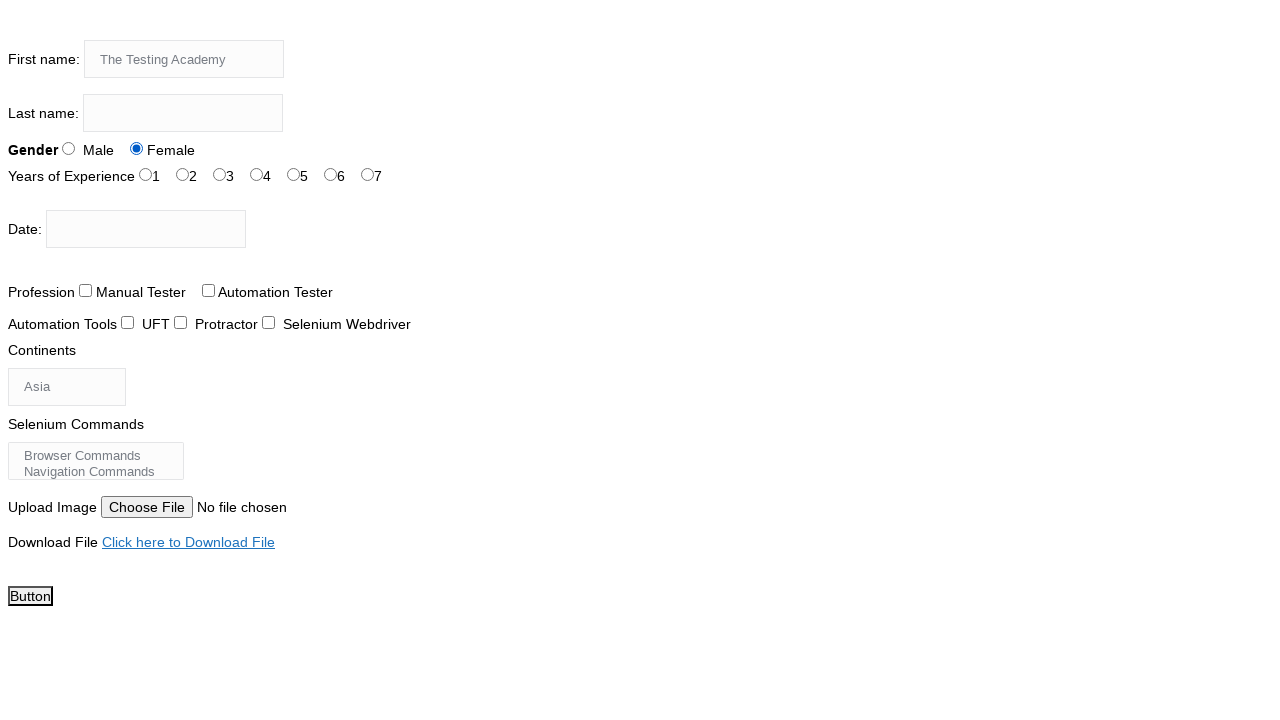

Checked checkbox for profession-1 at (208, 290) on #profession-1
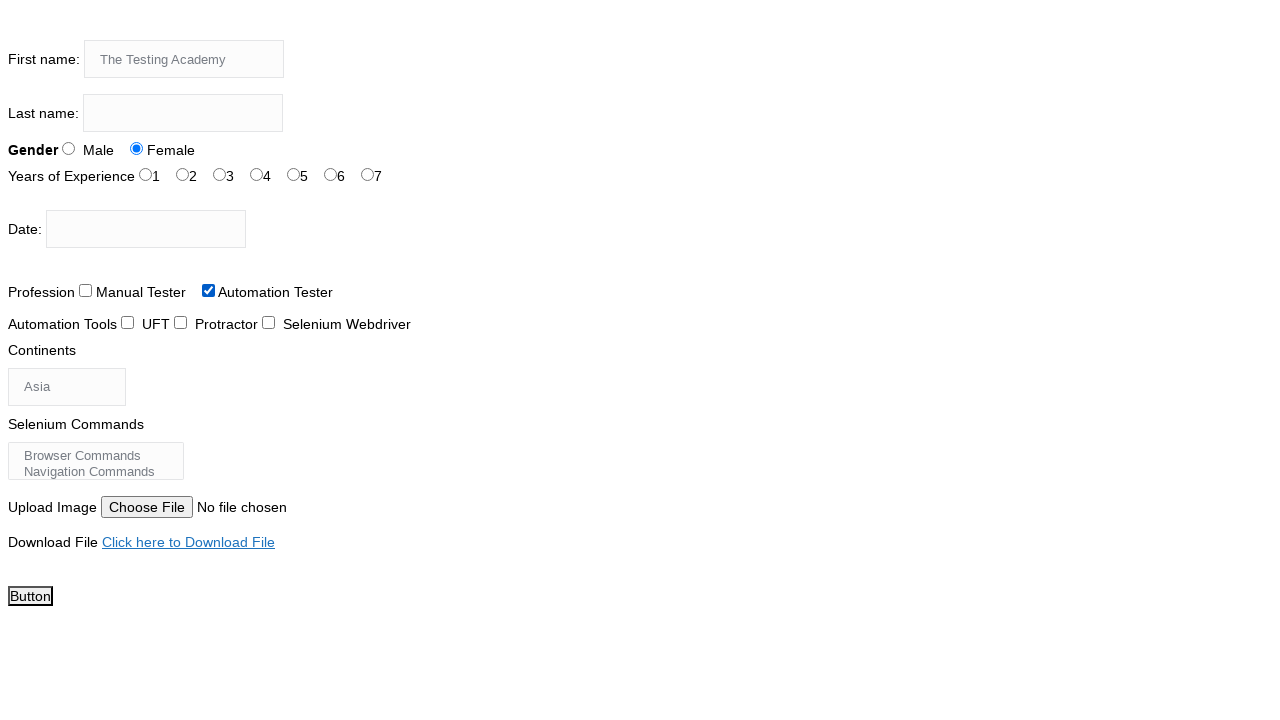

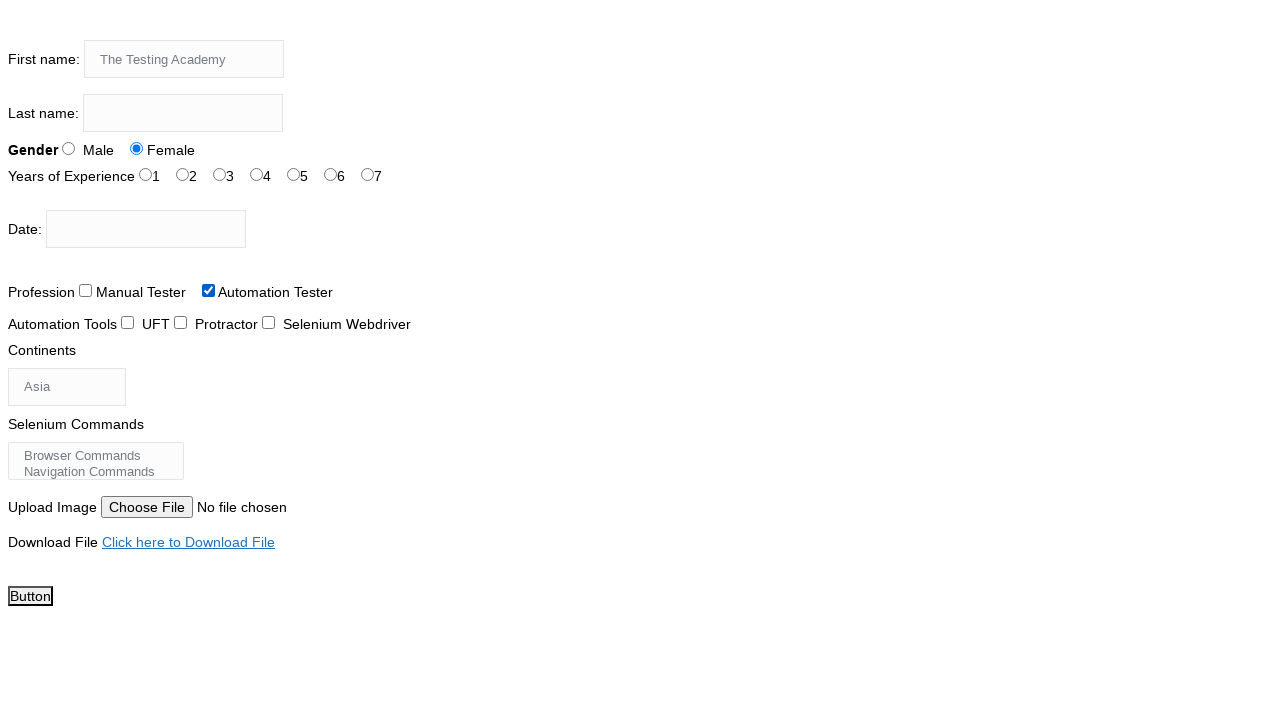